Tests explicit wait for visibility by clicking Start button and explicitly waiting for Hello World text to become visible.

Starting URL: http://the-internet.herokuapp.com/dynamic_loading/2

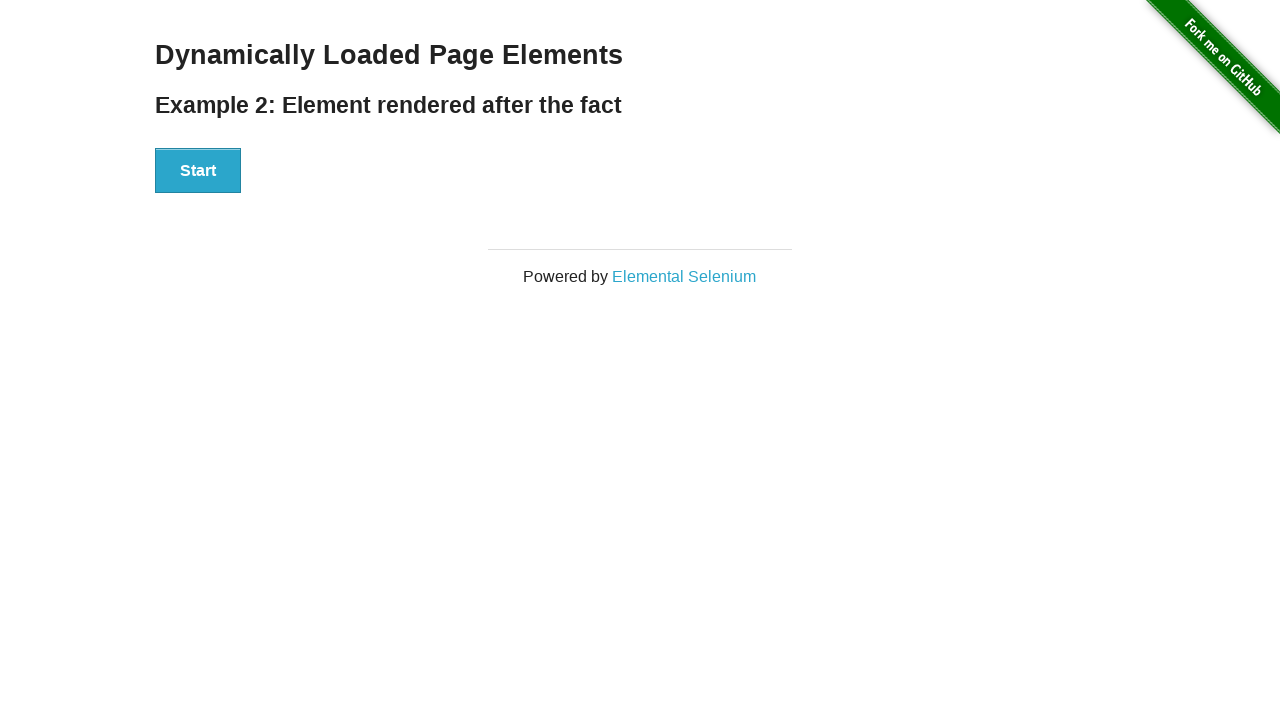

Waited for Start button to become visible
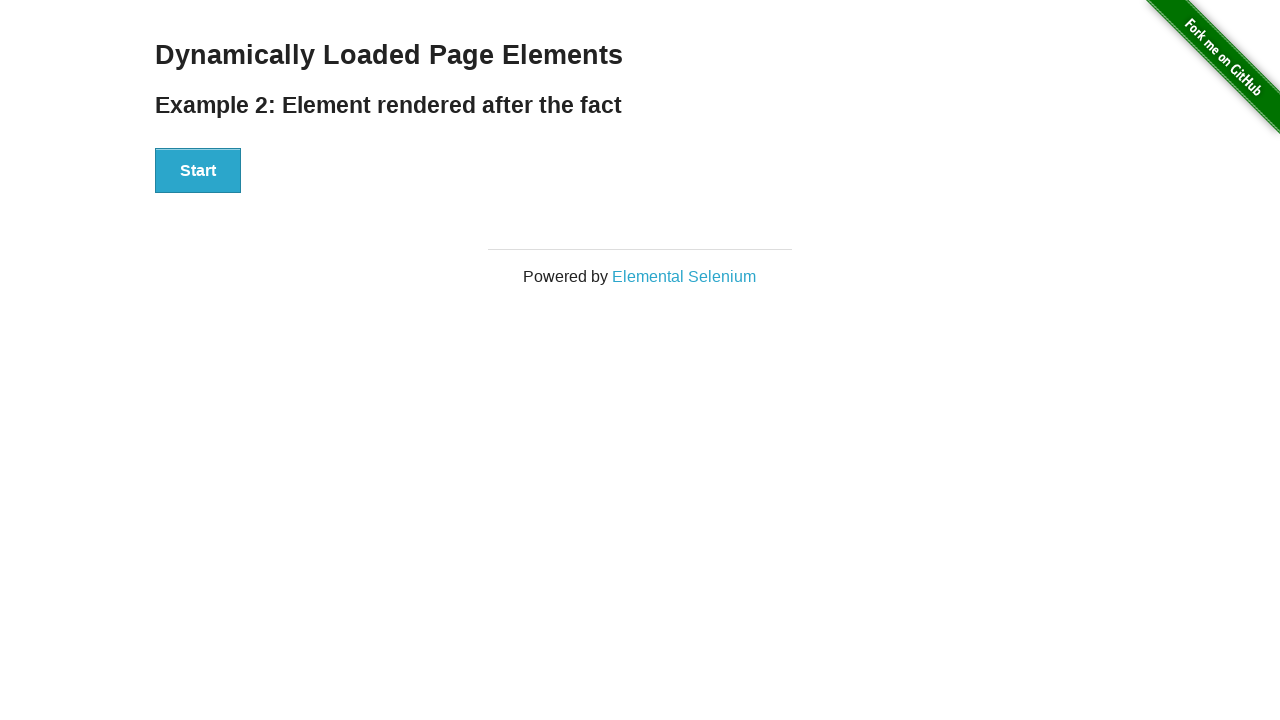

Clicked Start button at (198, 171) on xpath=//button[text()='Start']
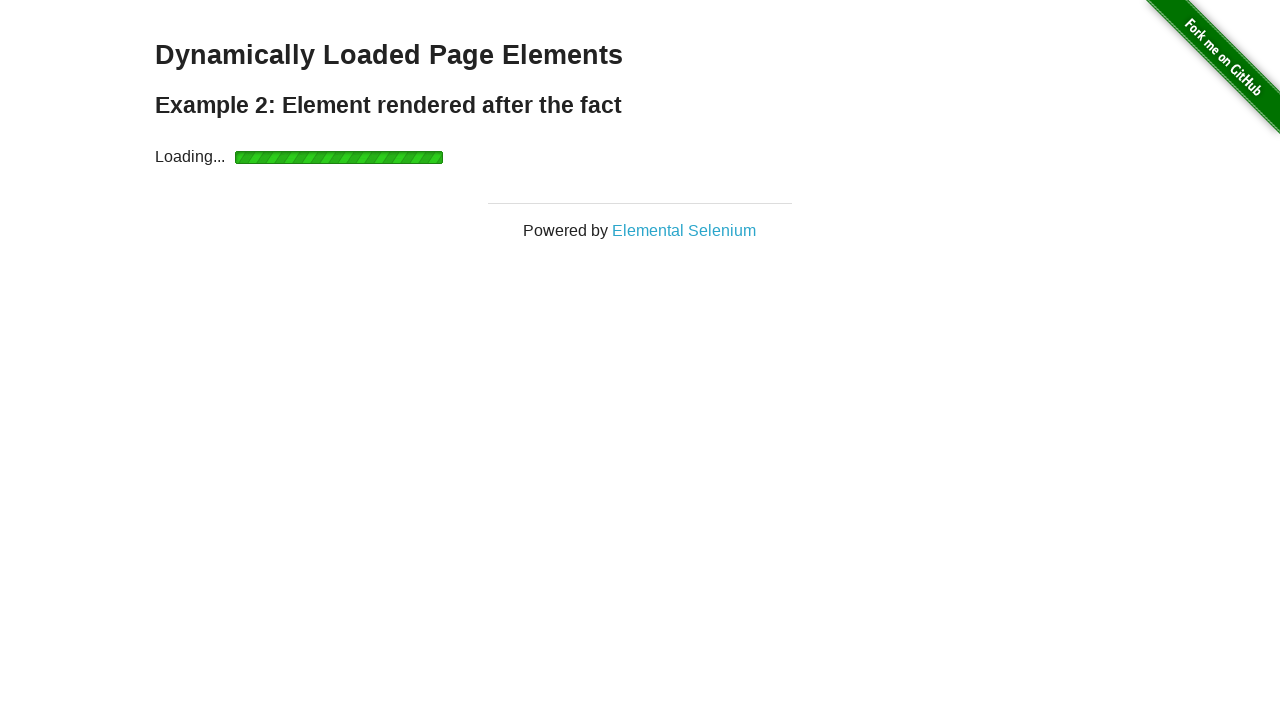

Waited for 'Hello World!' text to become visible
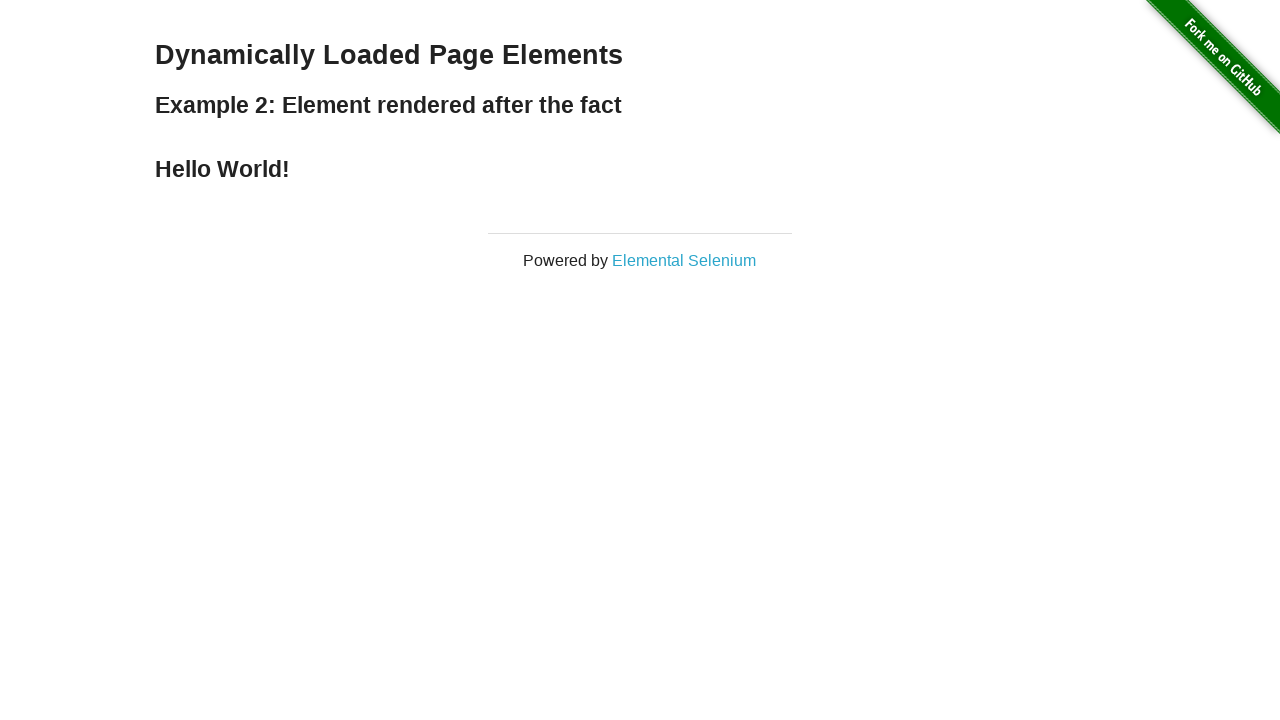

Verified 'Hello World!' text is displayed
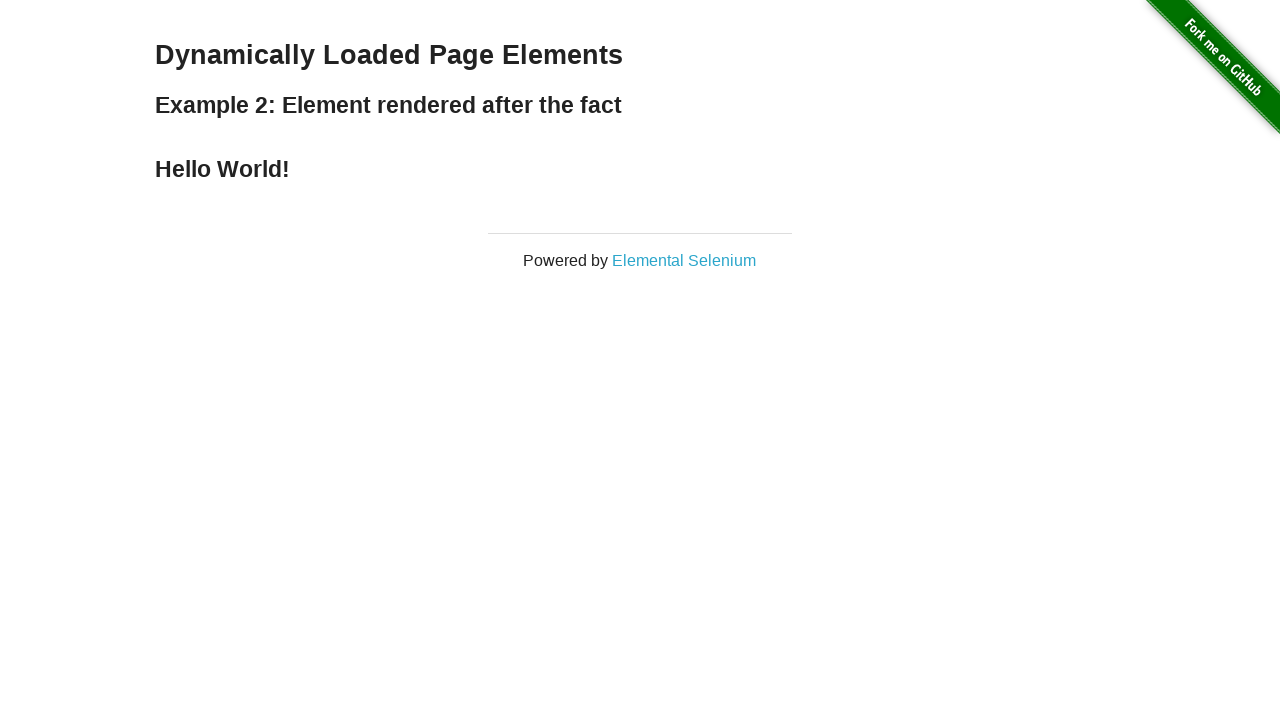

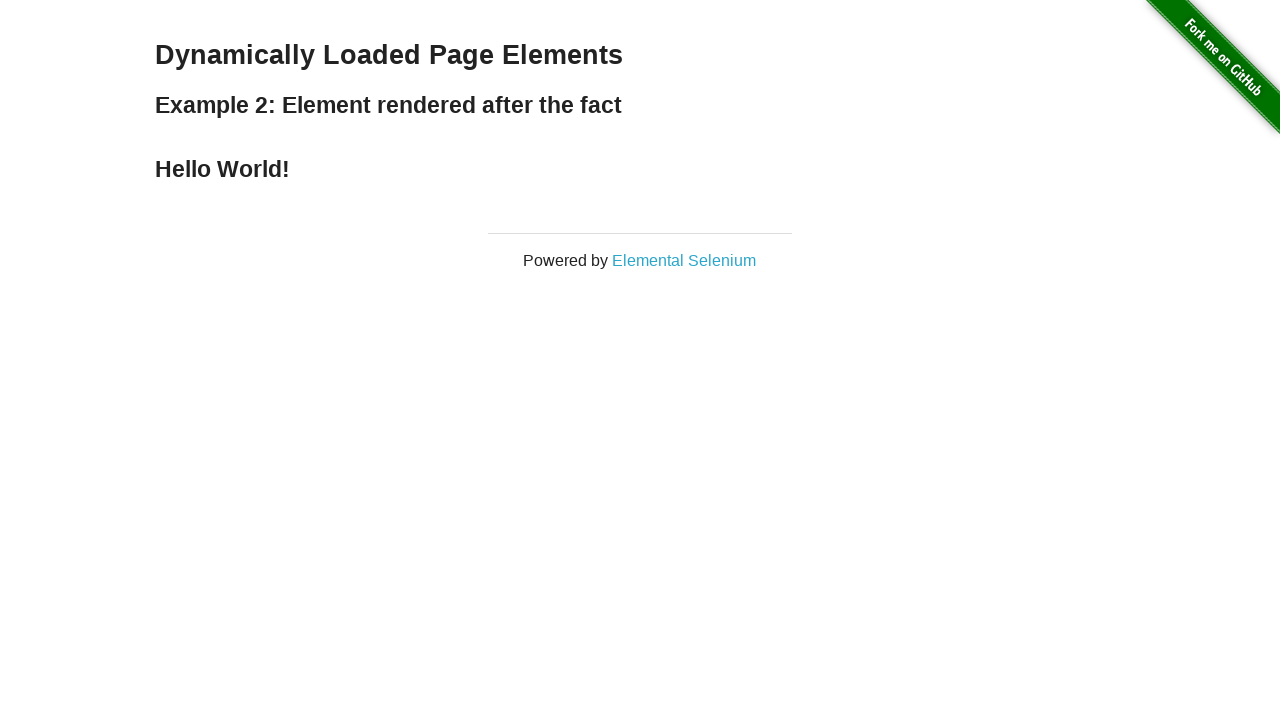